Tests static dropdown selection functionality by selecting options using three different methods: by index, by visible text, and by value

Starting URL: https://rahulshettyacademy.com/dropdownsPractise/

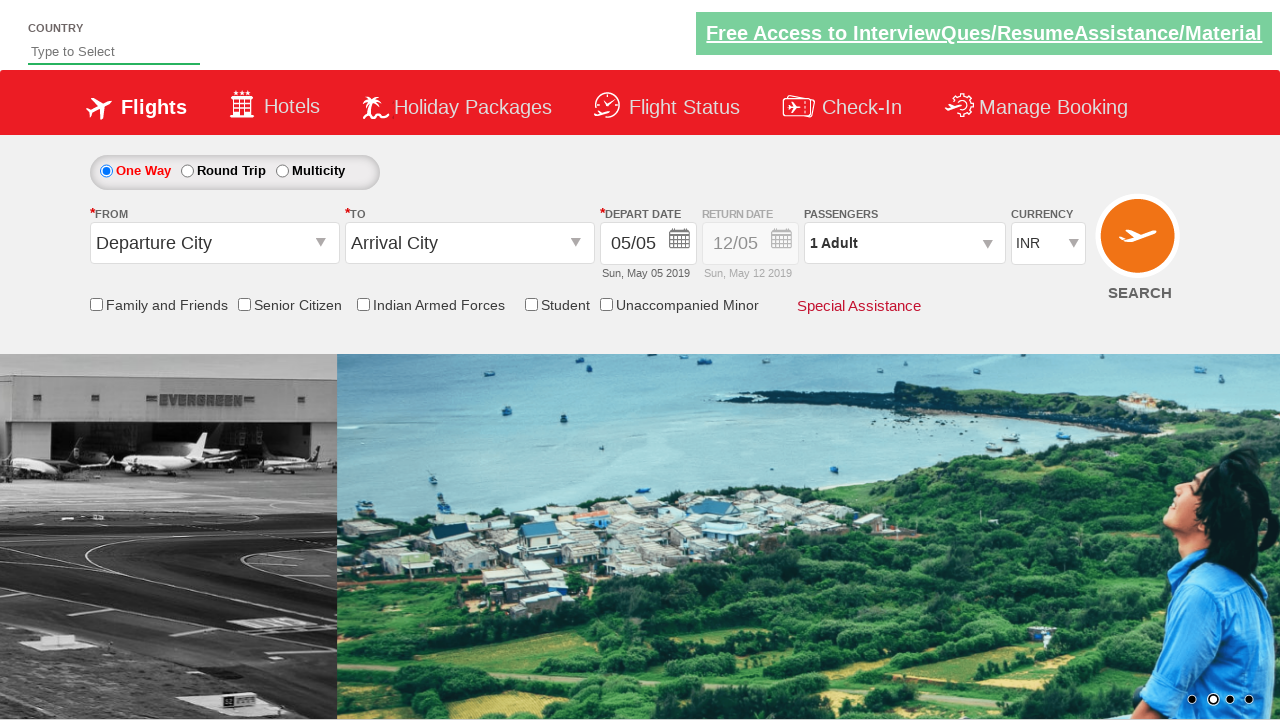

Navigated to dropdowns practice page
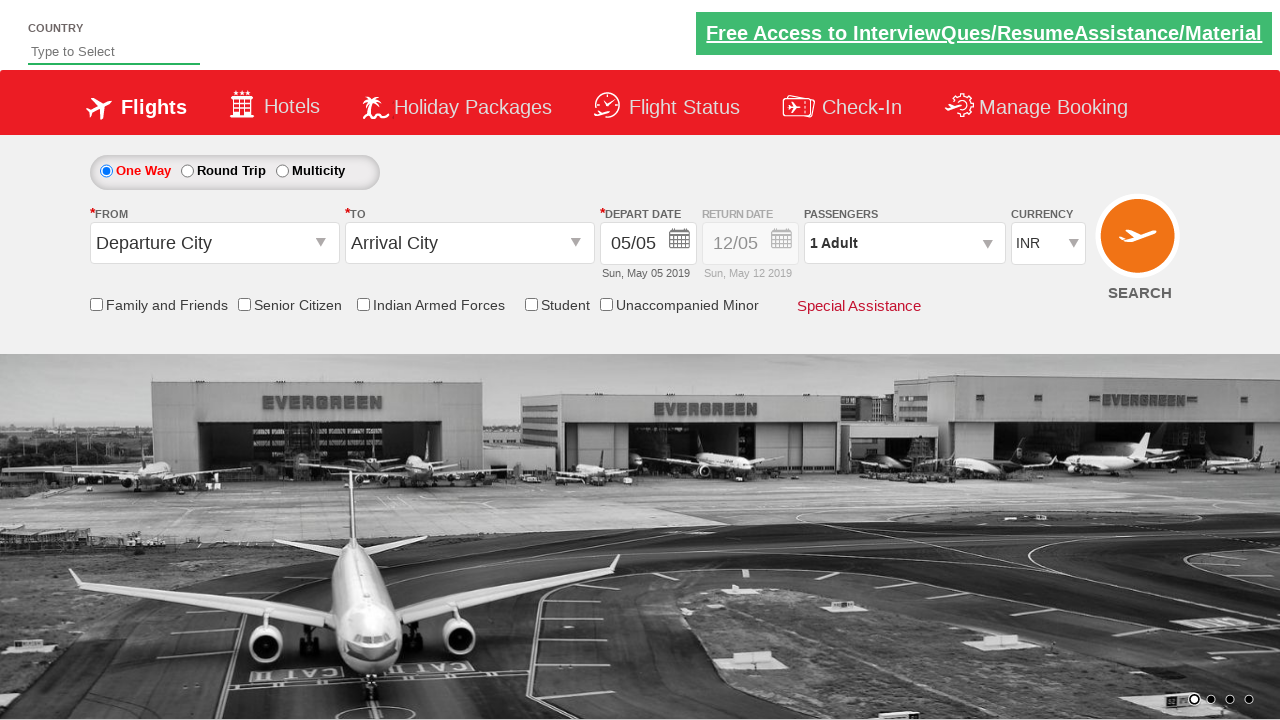

Selected dropdown option by index 3 on #ctl00_mainContent_DropDownListCurrency
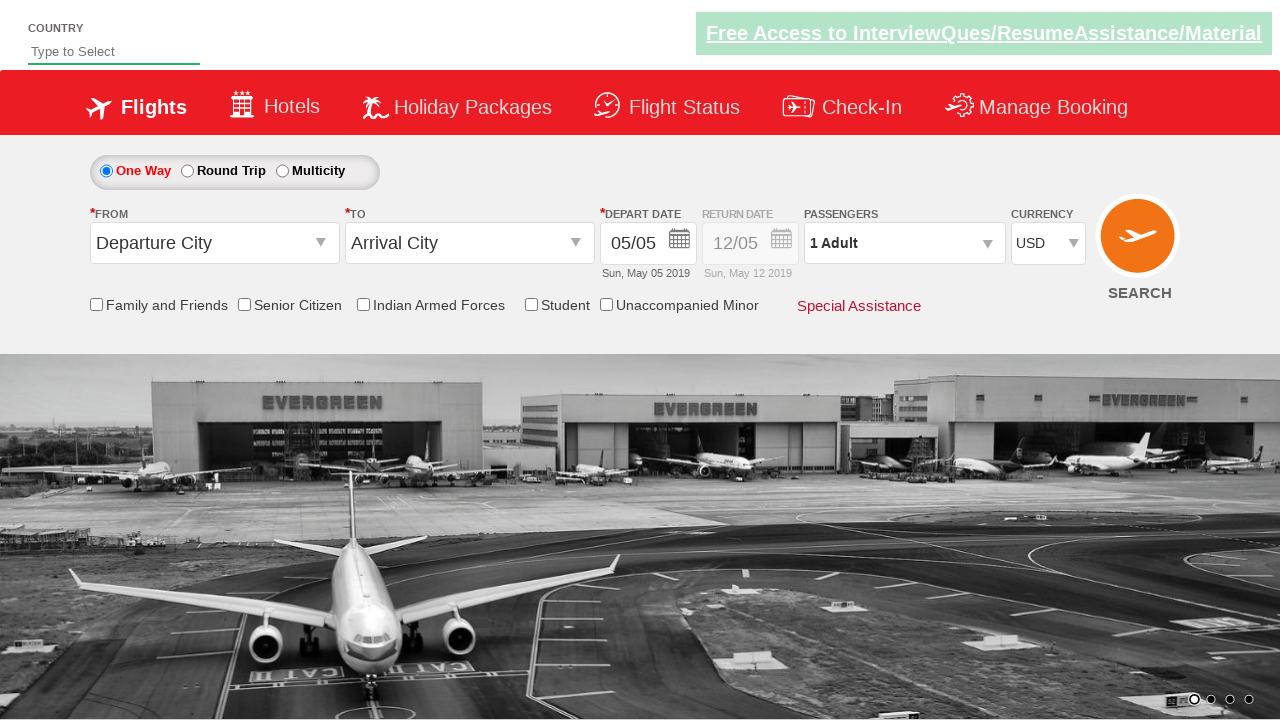

Selected dropdown option by visible text 'AED' on #ctl00_mainContent_DropDownListCurrency
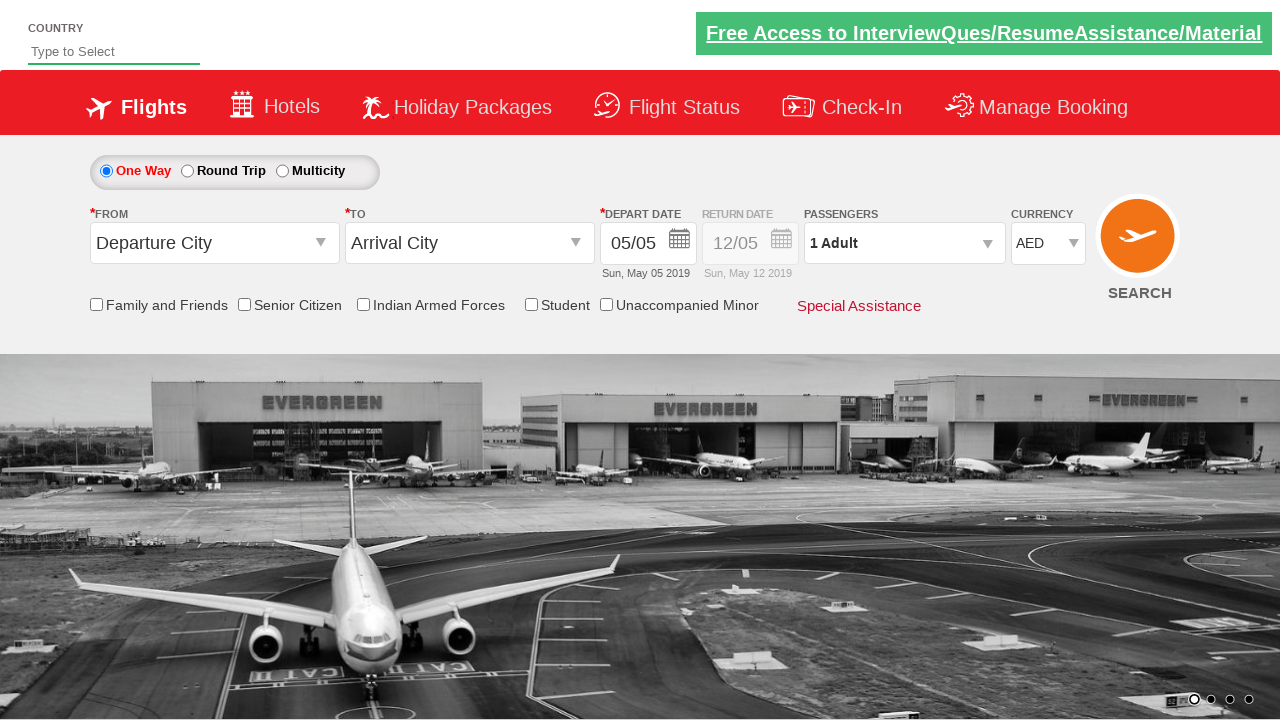

Selected dropdown option by value 'INR' on #ctl00_mainContent_DropDownListCurrency
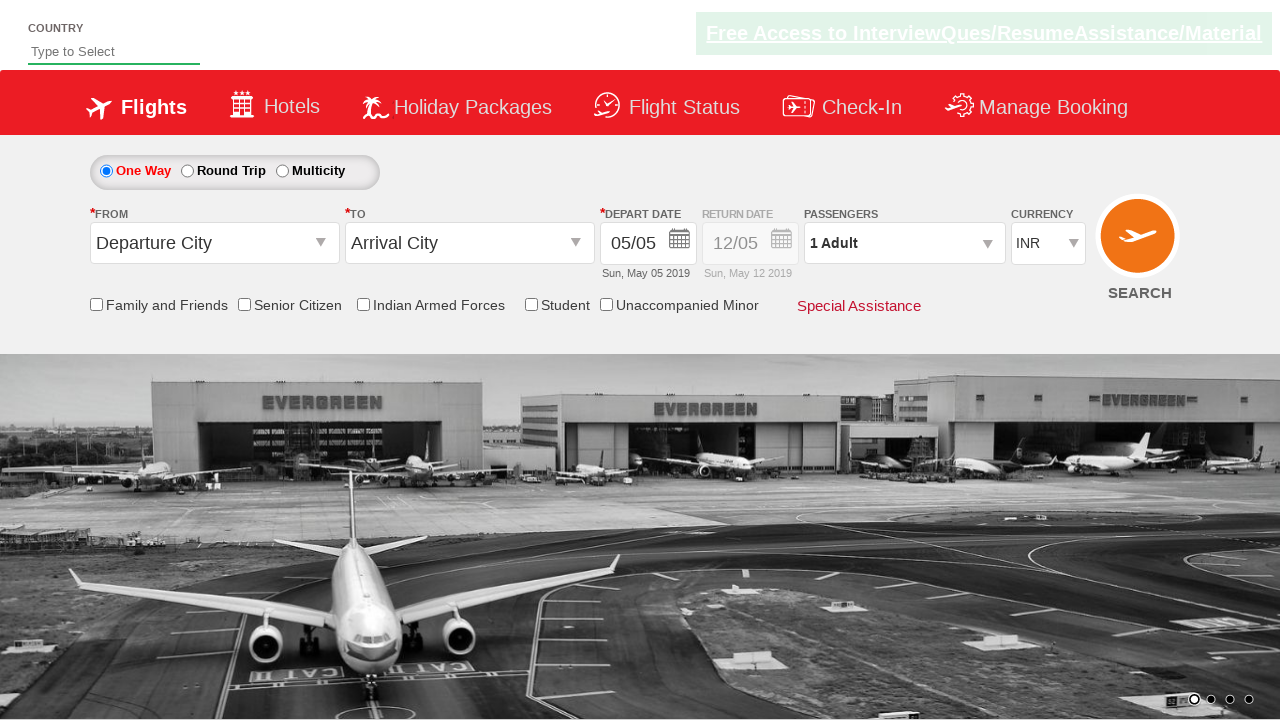

Verified dropdown final selection is 'INR'
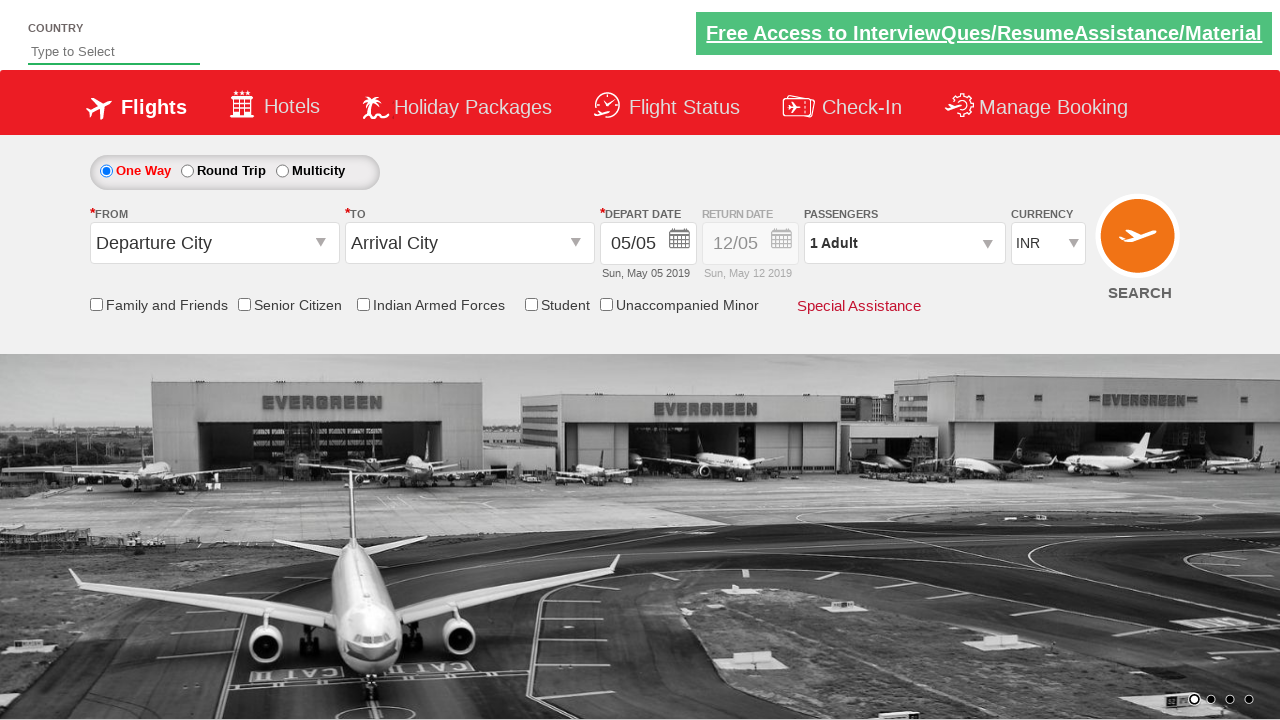

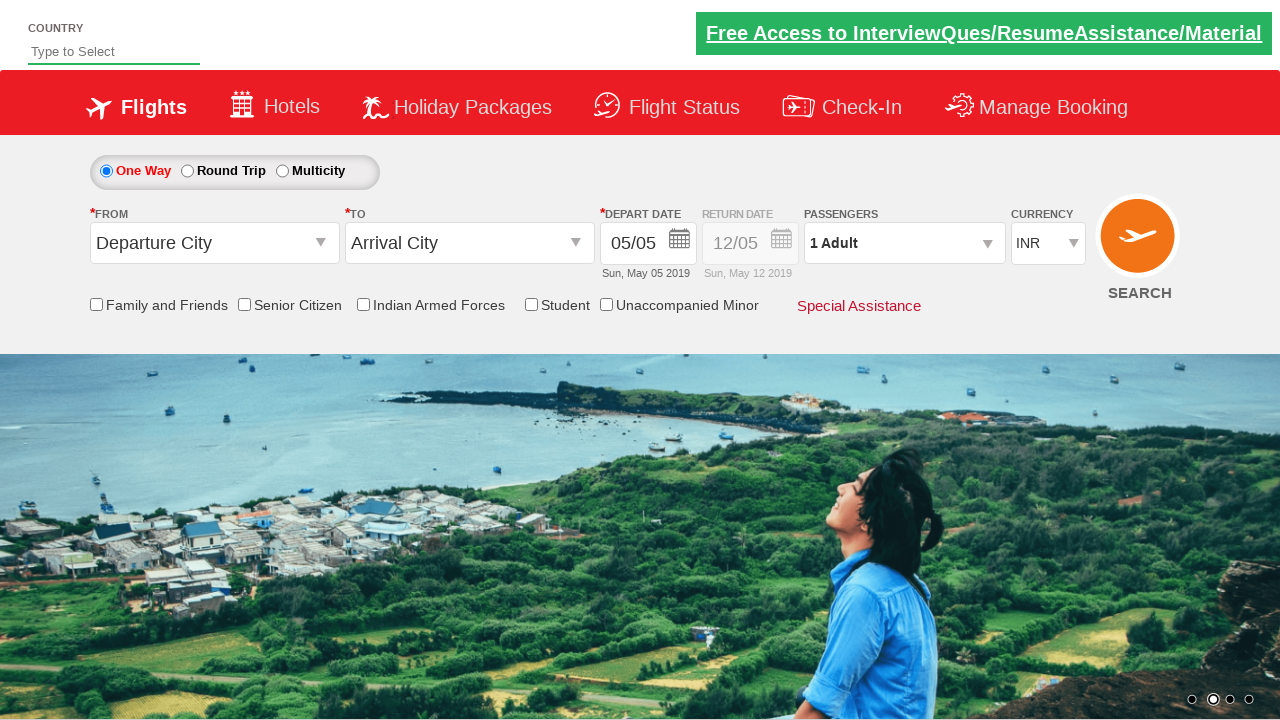